Navigates to a form page, fills input fields and text areas, and clicks on a radio button menu item

Starting URL: https://demoqa.com/text-box

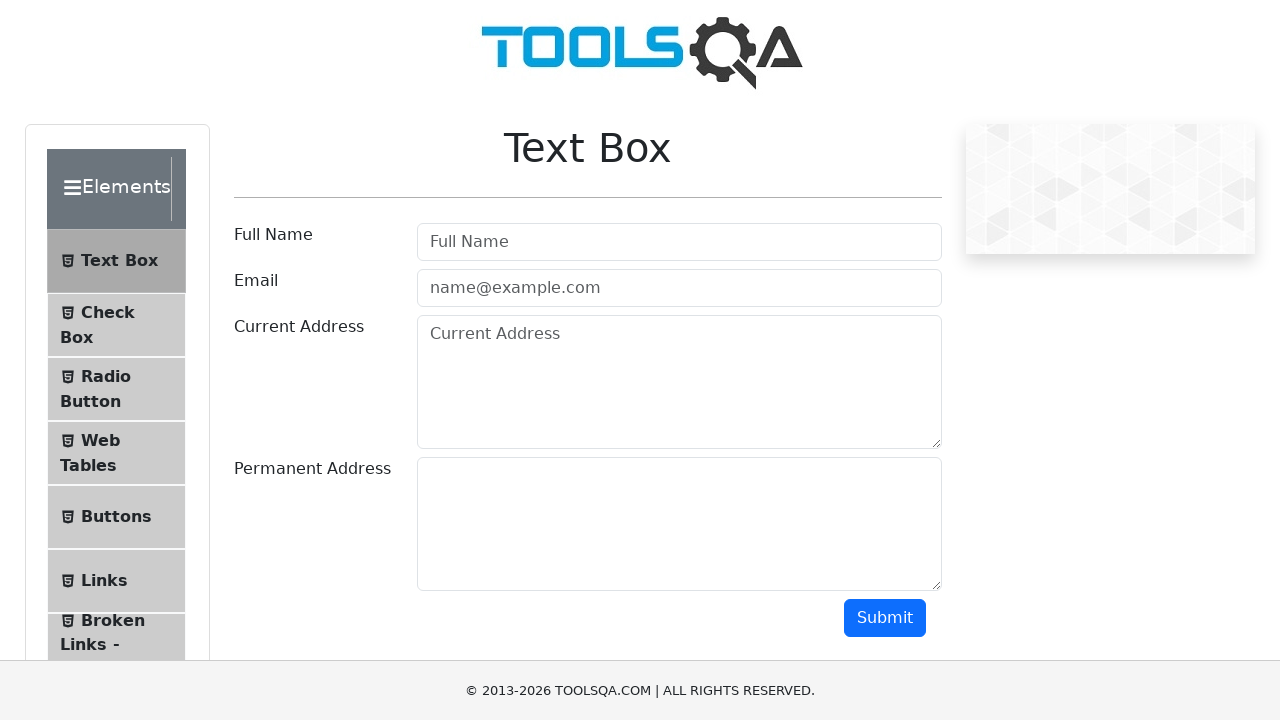

Scrolled down 300 pixels to make elements visible
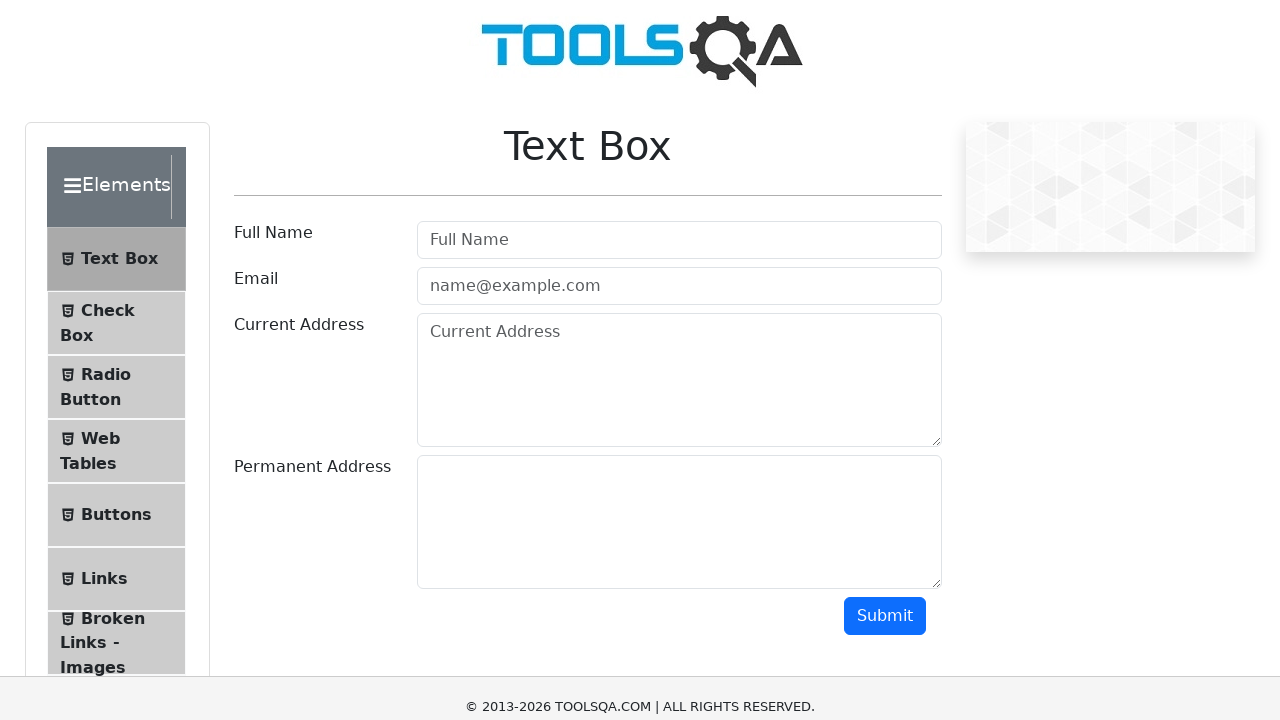

Located all input elements on the page
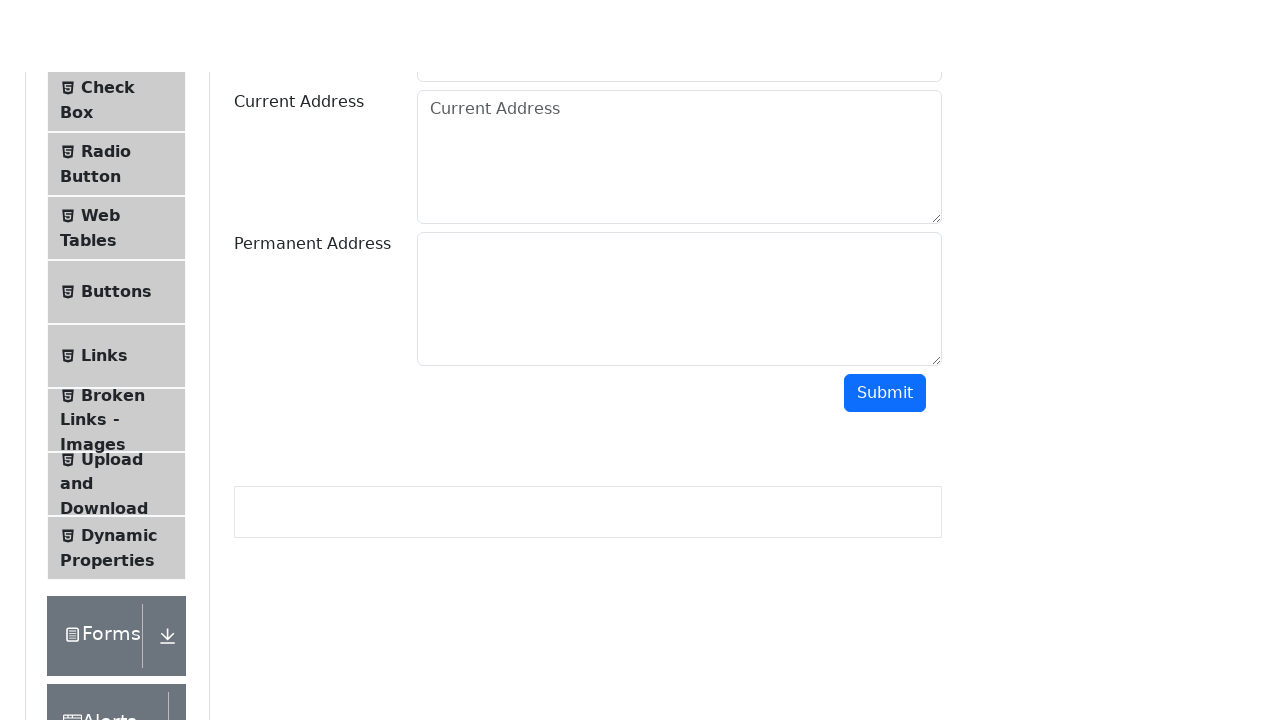

Filled first input field with 'Ads' on input >> nth=0
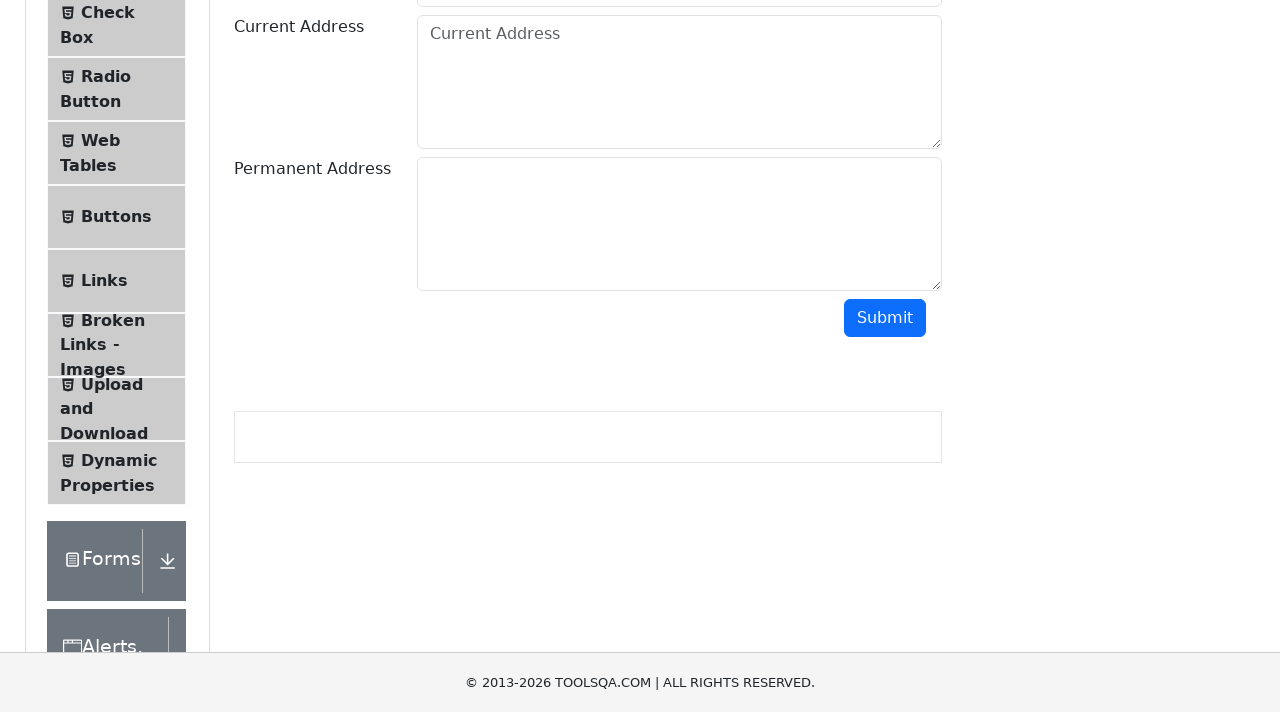

Filled second input field with 'S' on input >> nth=1
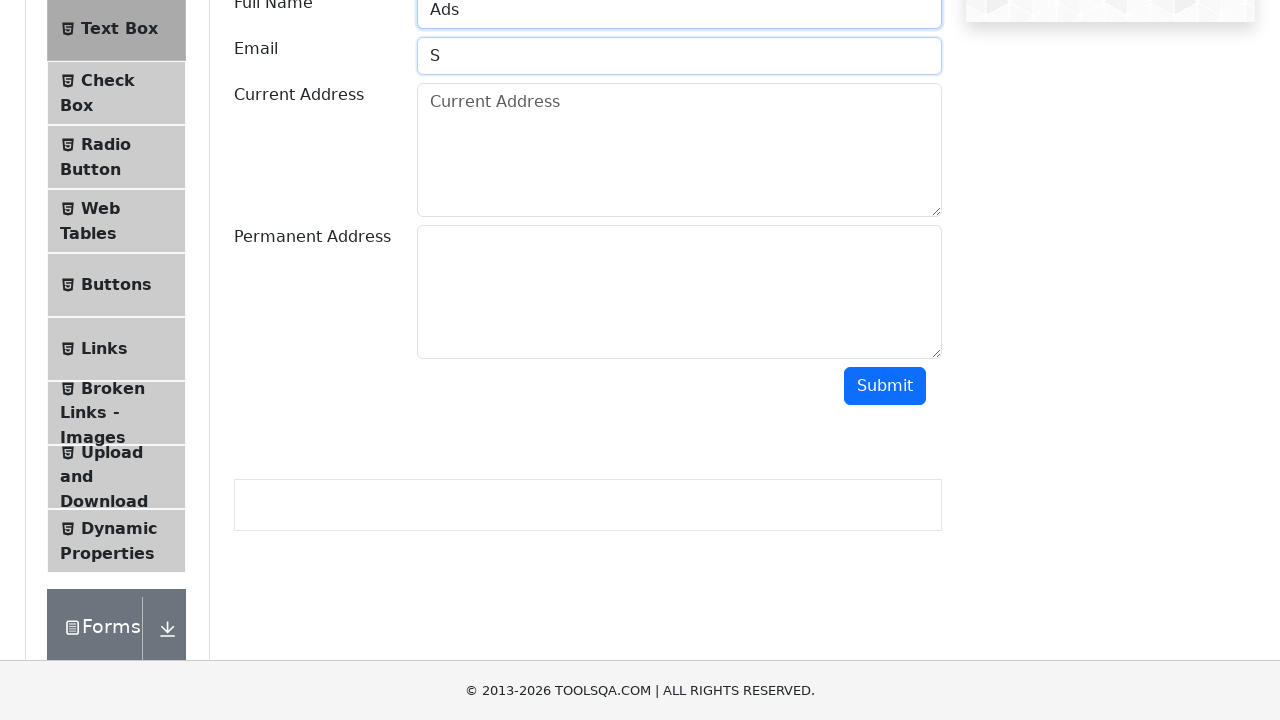

Located all menu elements with 'item' in id attribute
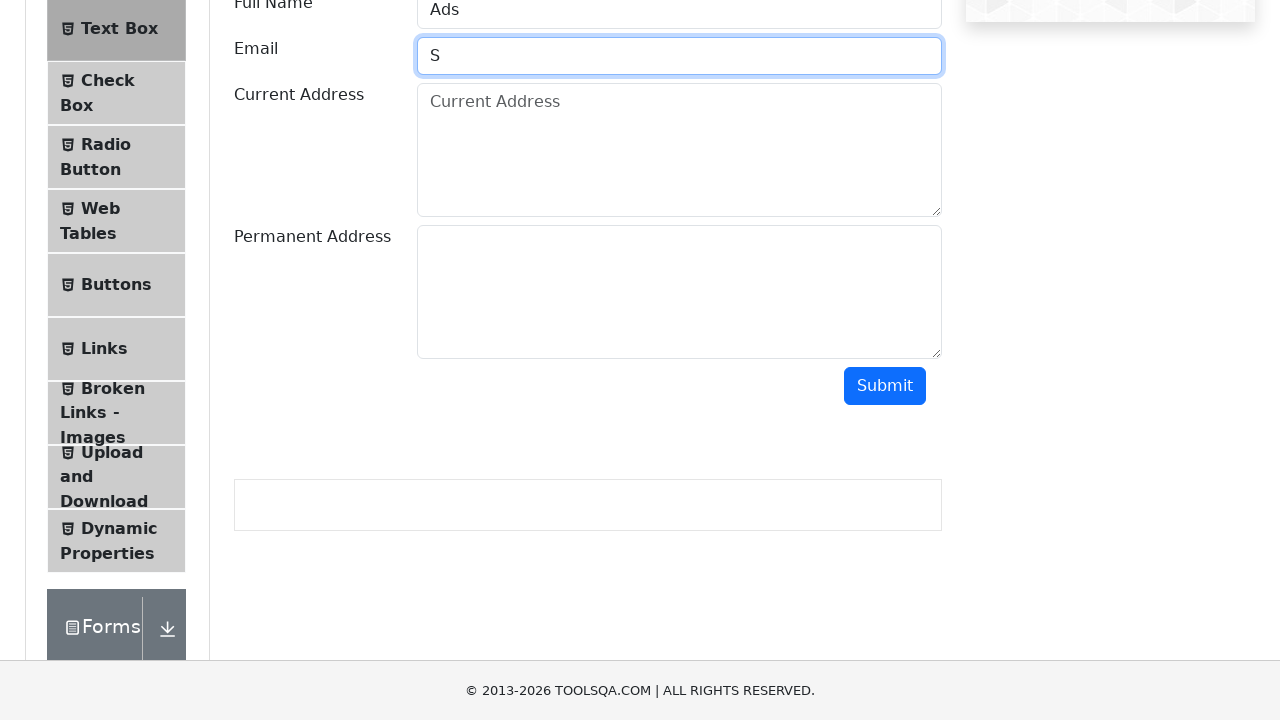

Clicked third menu item (Radio Button) at (116, 157) on xpath=//*[contains(@id, 'item')] >> nth=2
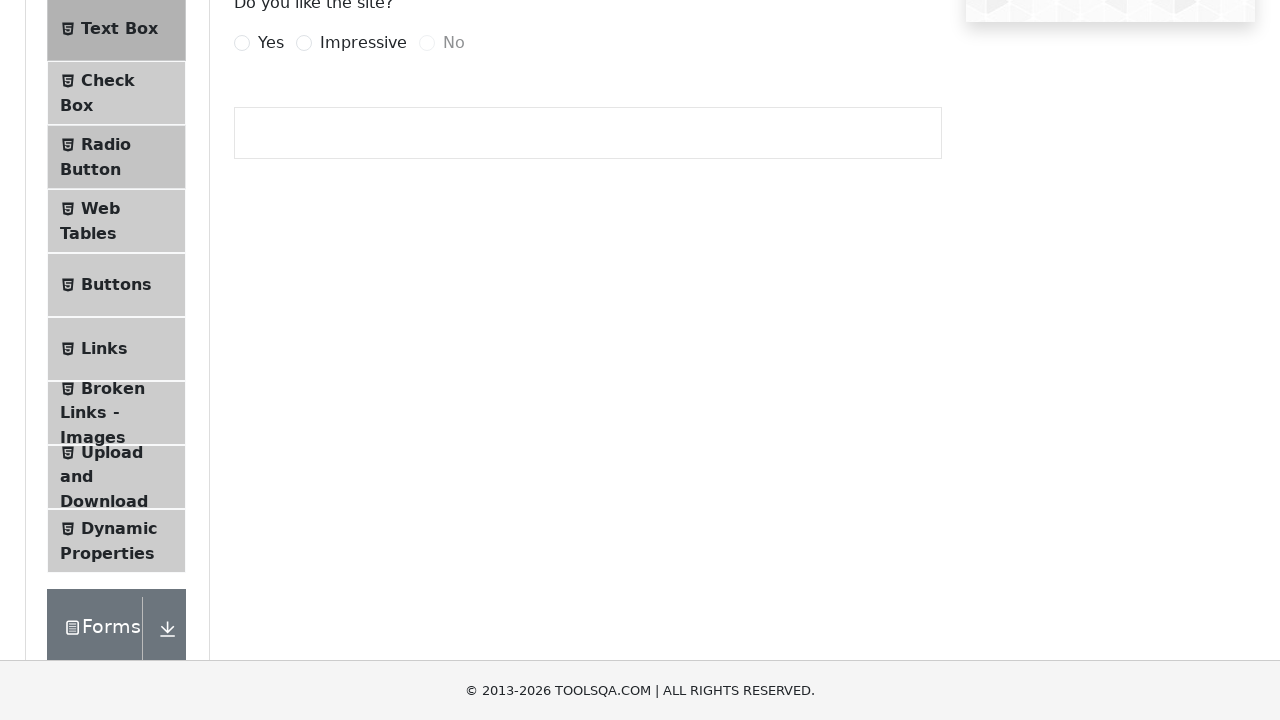

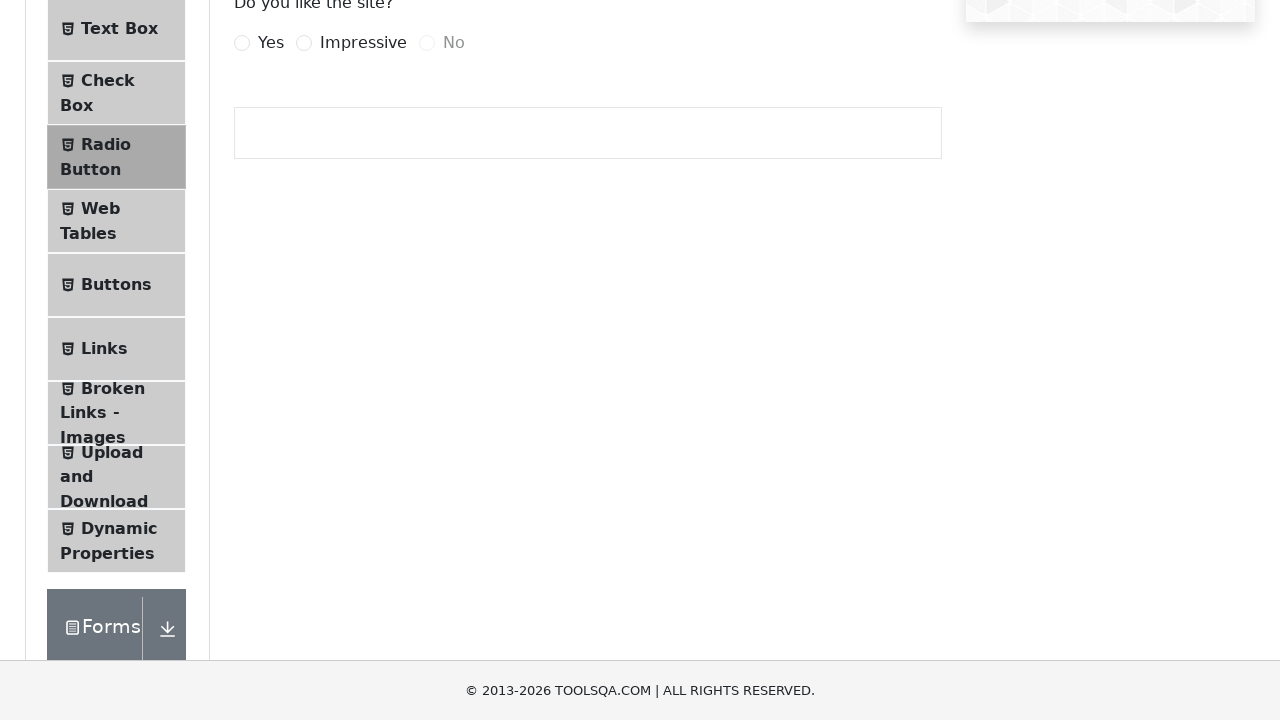